Tests popup validations including hiding/showing text elements, accepting dialog alerts, mouse hover actions, and interacting with elements inside an iframe

Starting URL: https://rahulshettyacademy.com/AutomationPractice/

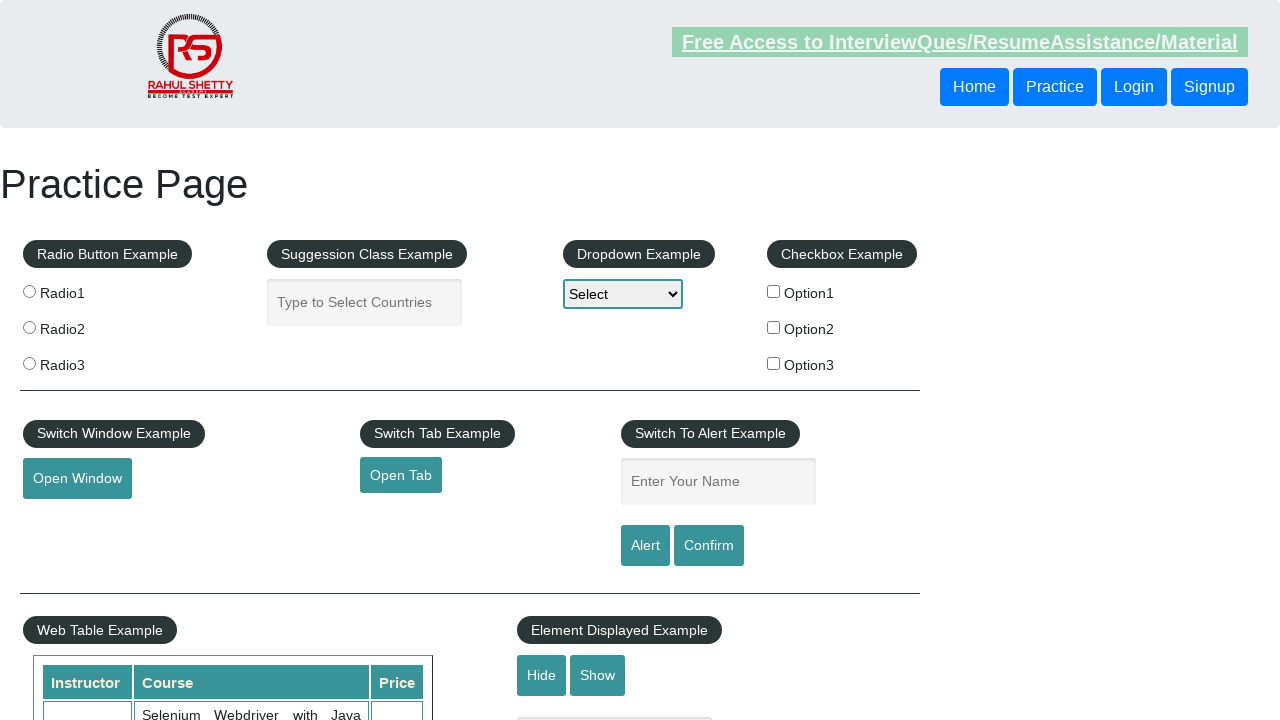

Waited for text element to be visible
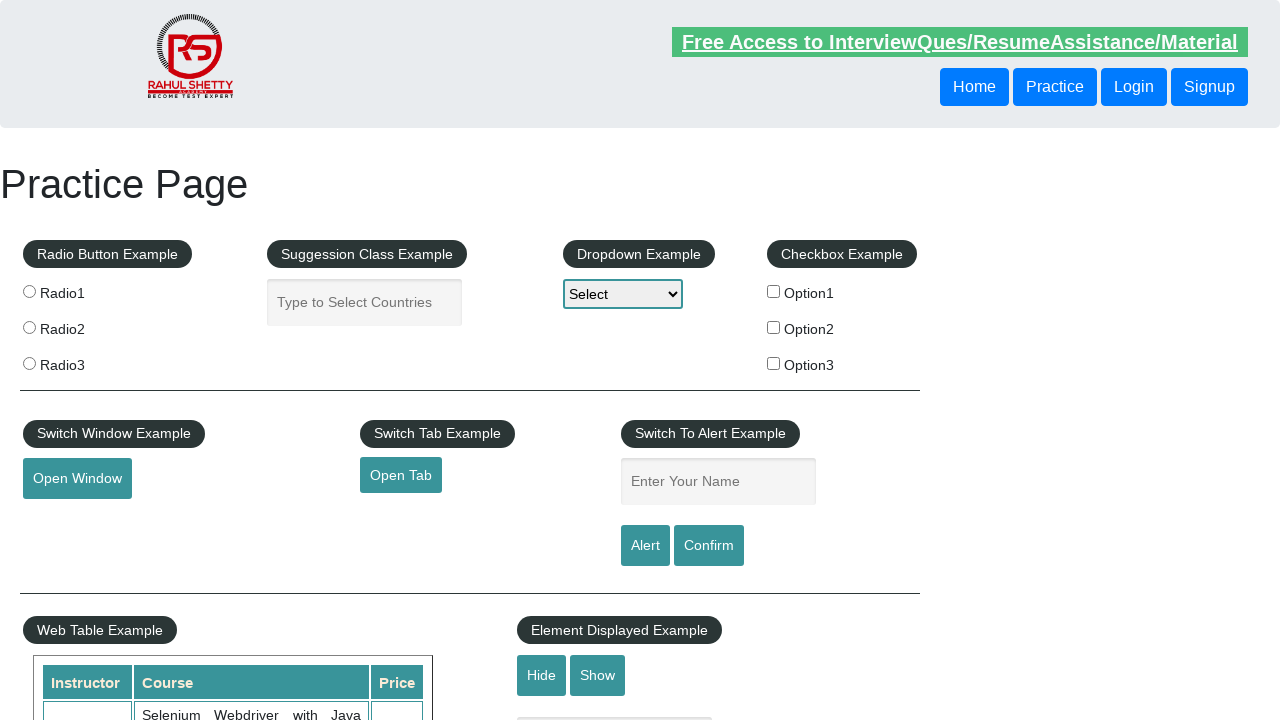

Verified text element is visible
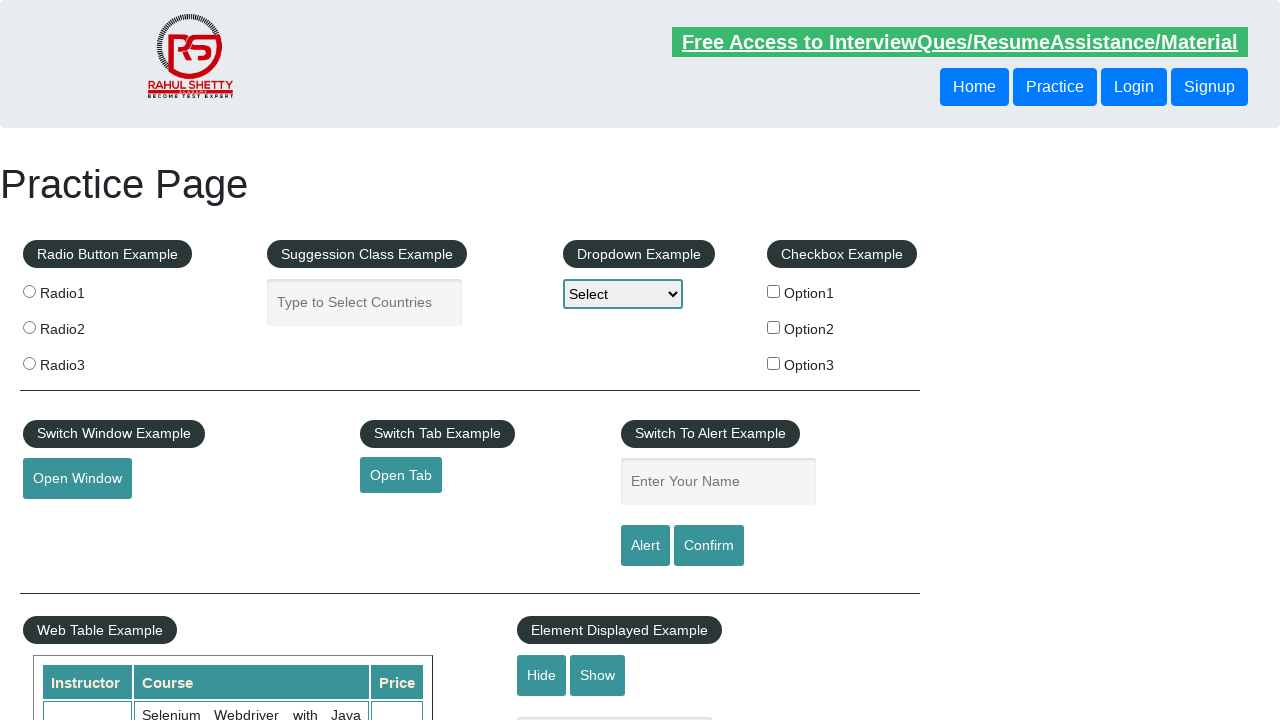

Clicked hide button to hide text element at (542, 675) on #hide-textbox
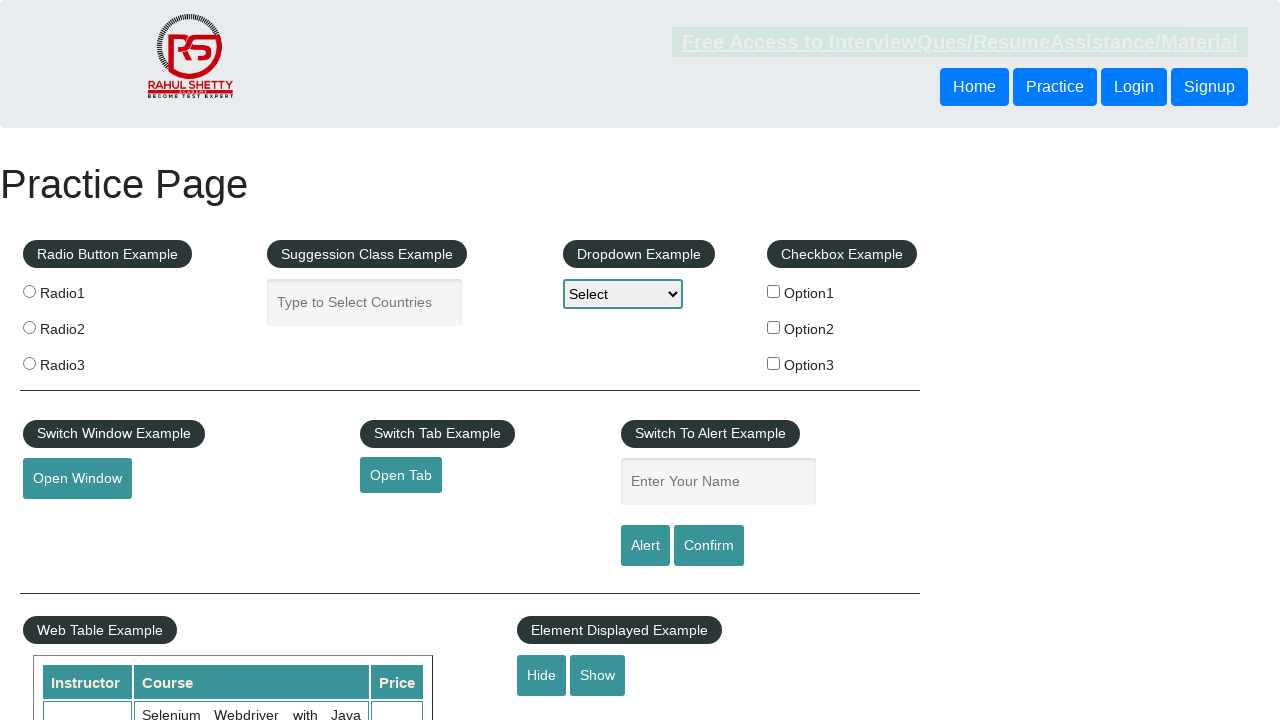

Waited for hide animation to complete
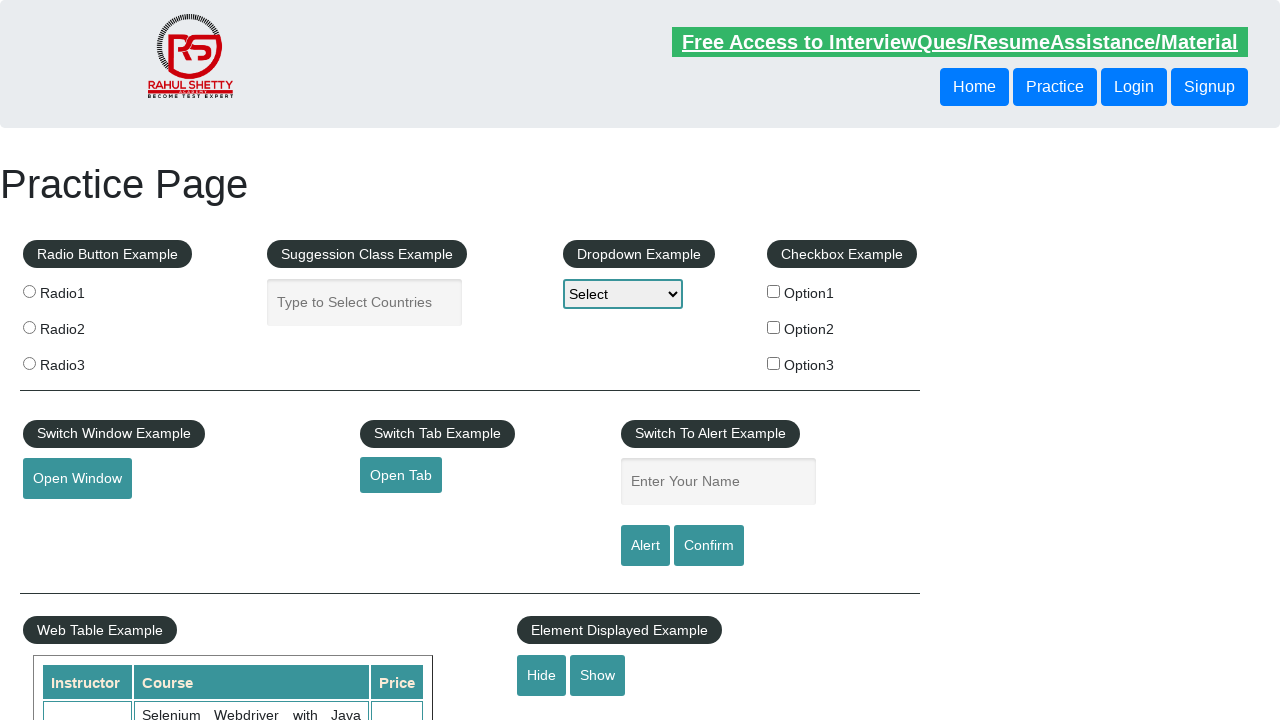

Verified text element is now hidden
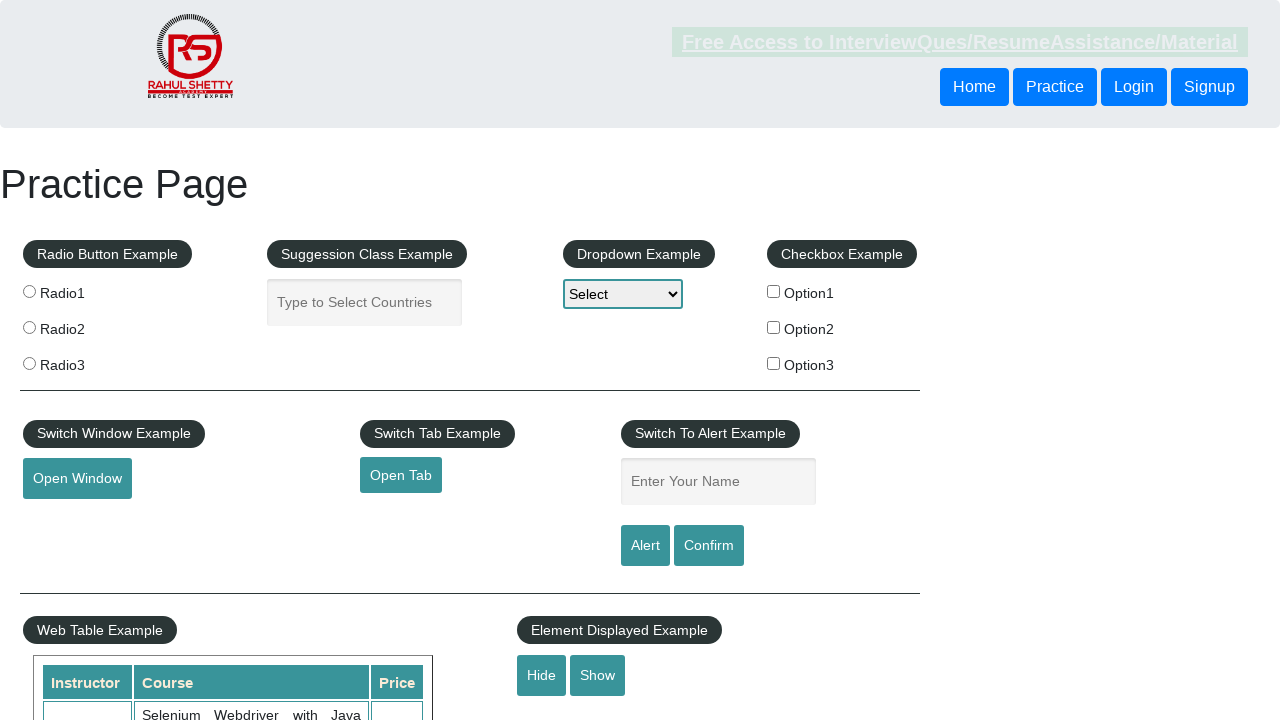

Set up dialog handler to accept alerts
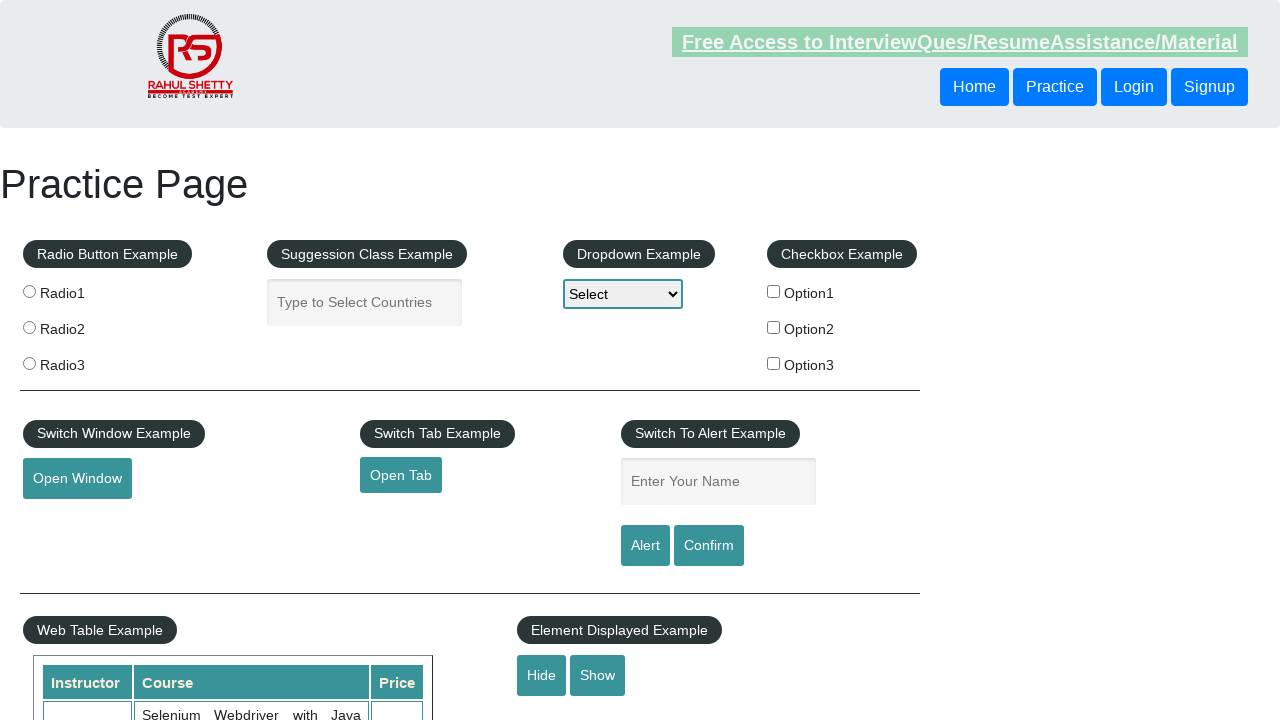

Clicked confirm button to trigger dialog alert at (709, 546) on #confirmbtn
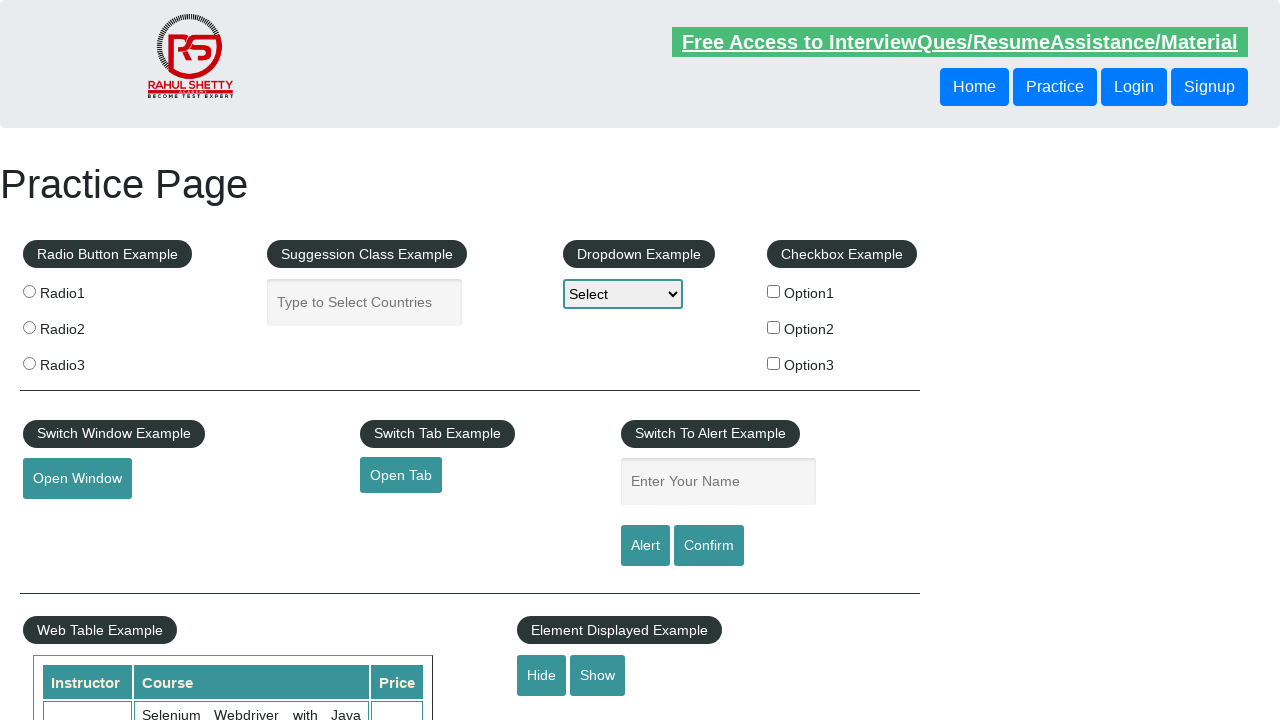

Hovered over mouse hover element at (83, 361) on #mousehover
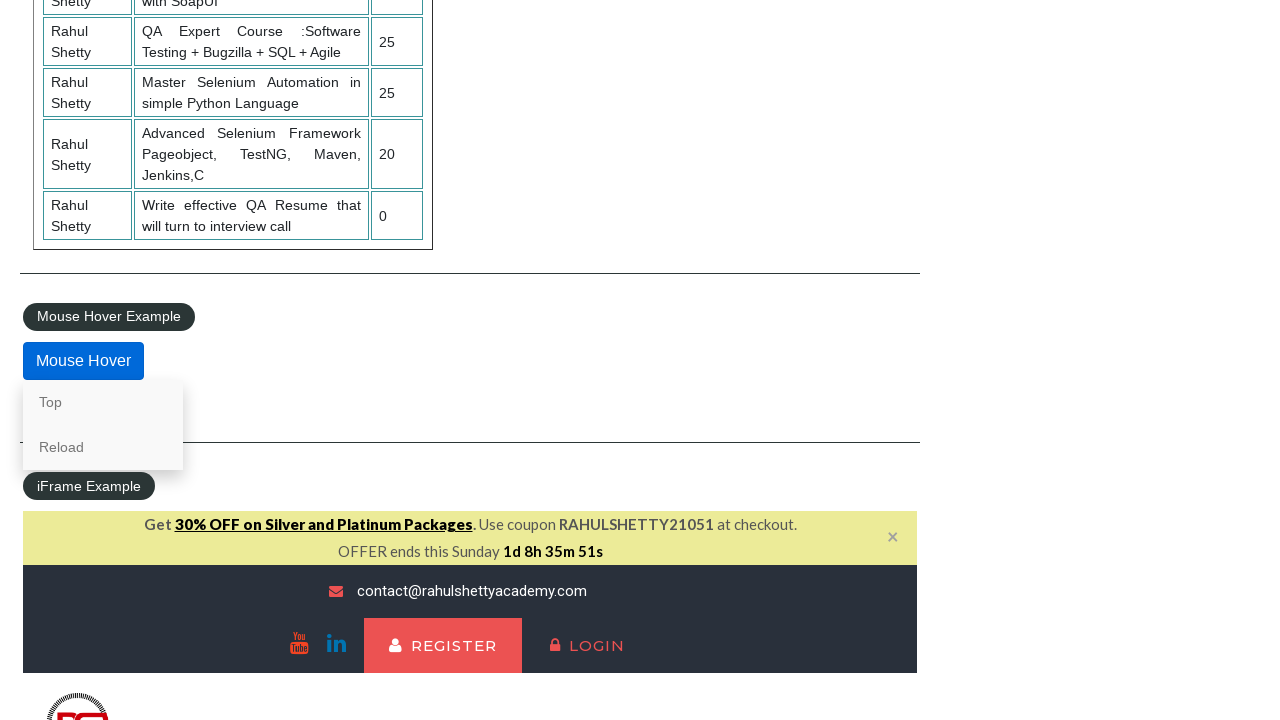

Located iframe with course content
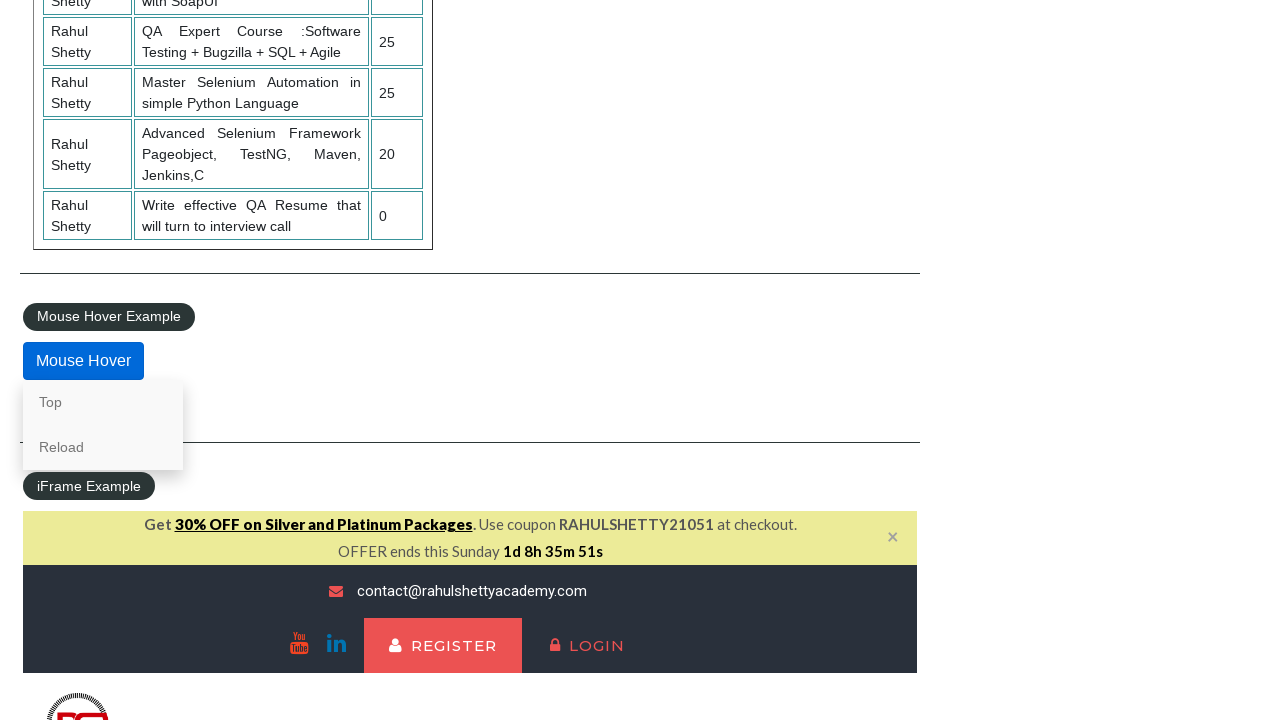

Clicked lifetime access link inside iframe at (307, 360) on #courses-iframe >> internal:control=enter-frame >> li a[href*='lifetime-access']
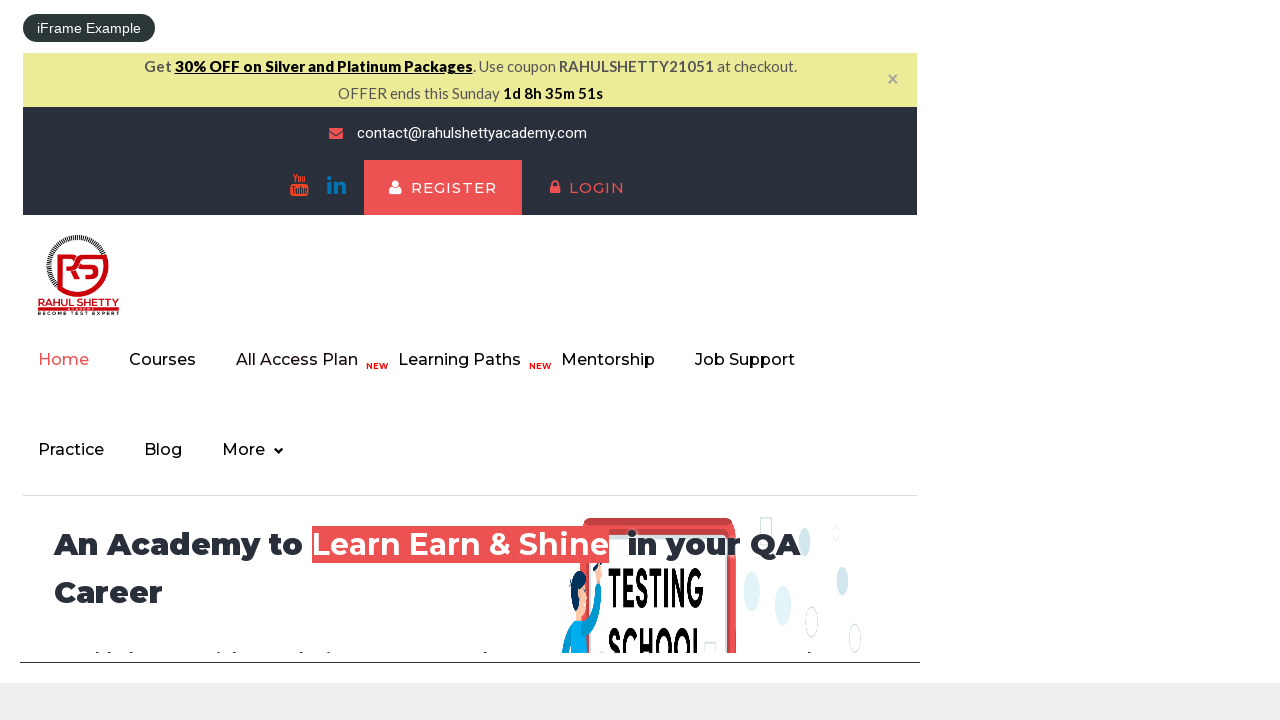

Located heading 'Happy Subscibers!' in iframe
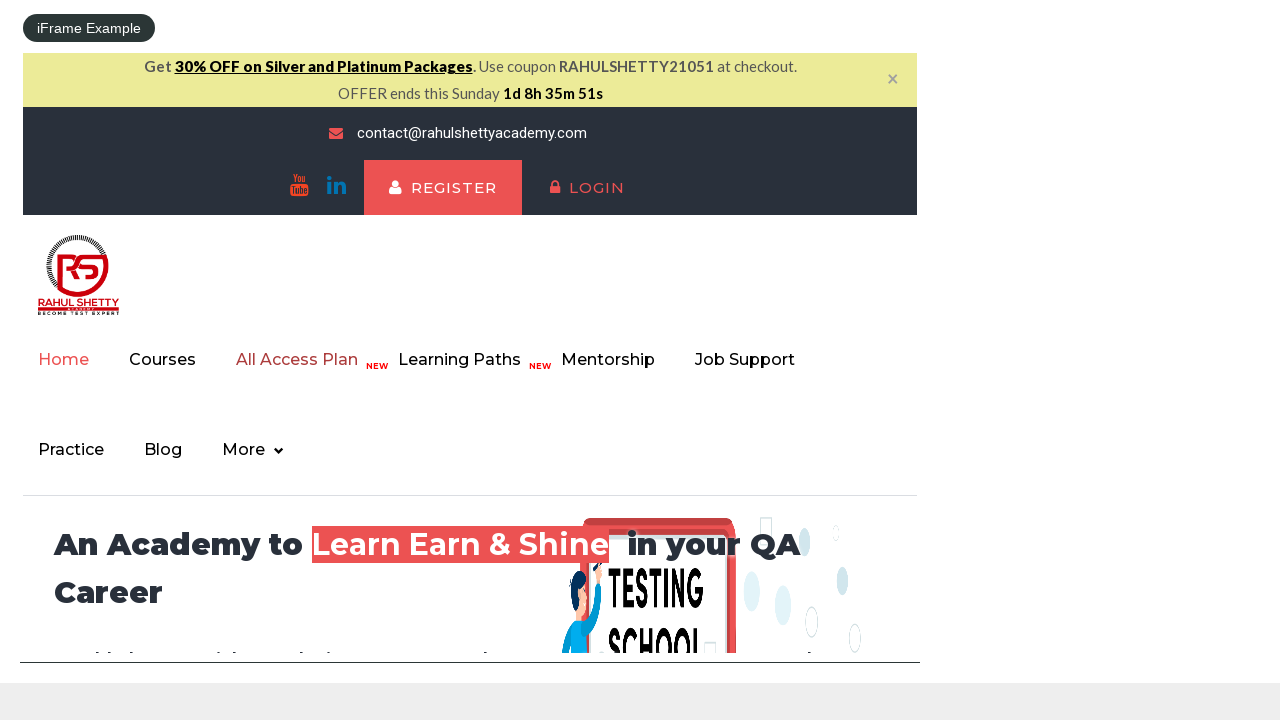

Verified heading 'Happy Subscibers!' is displayed
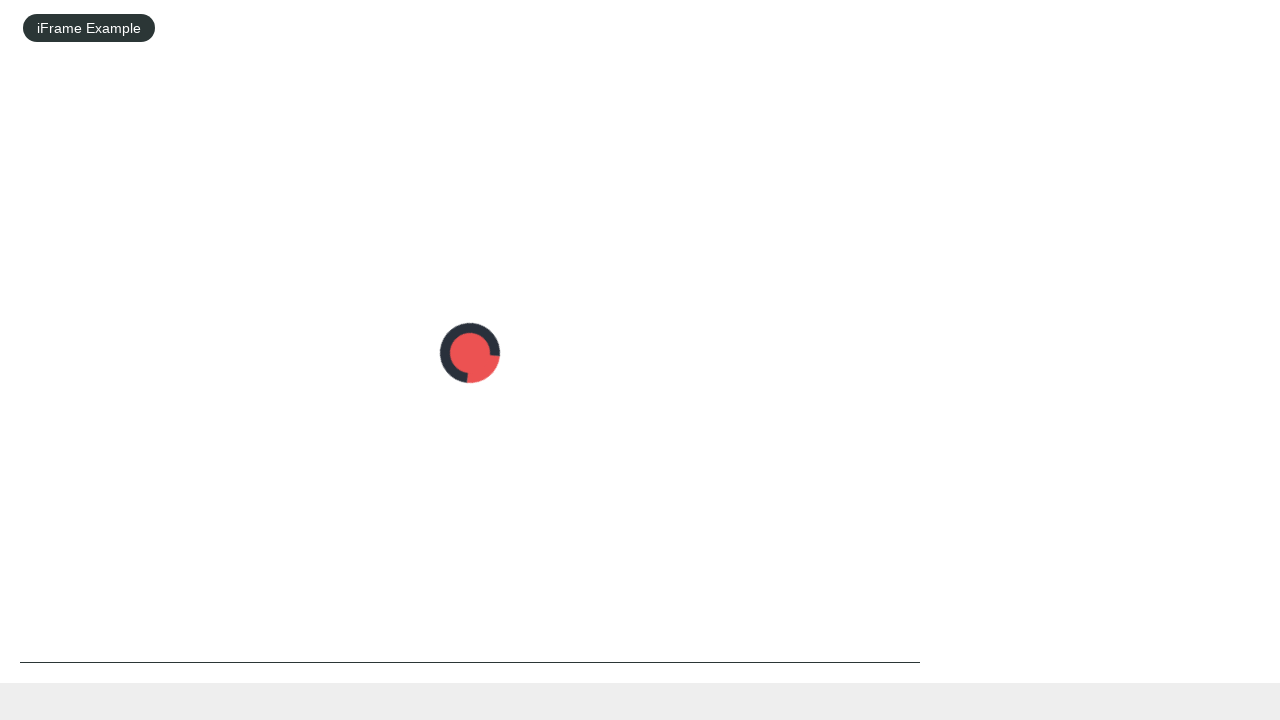

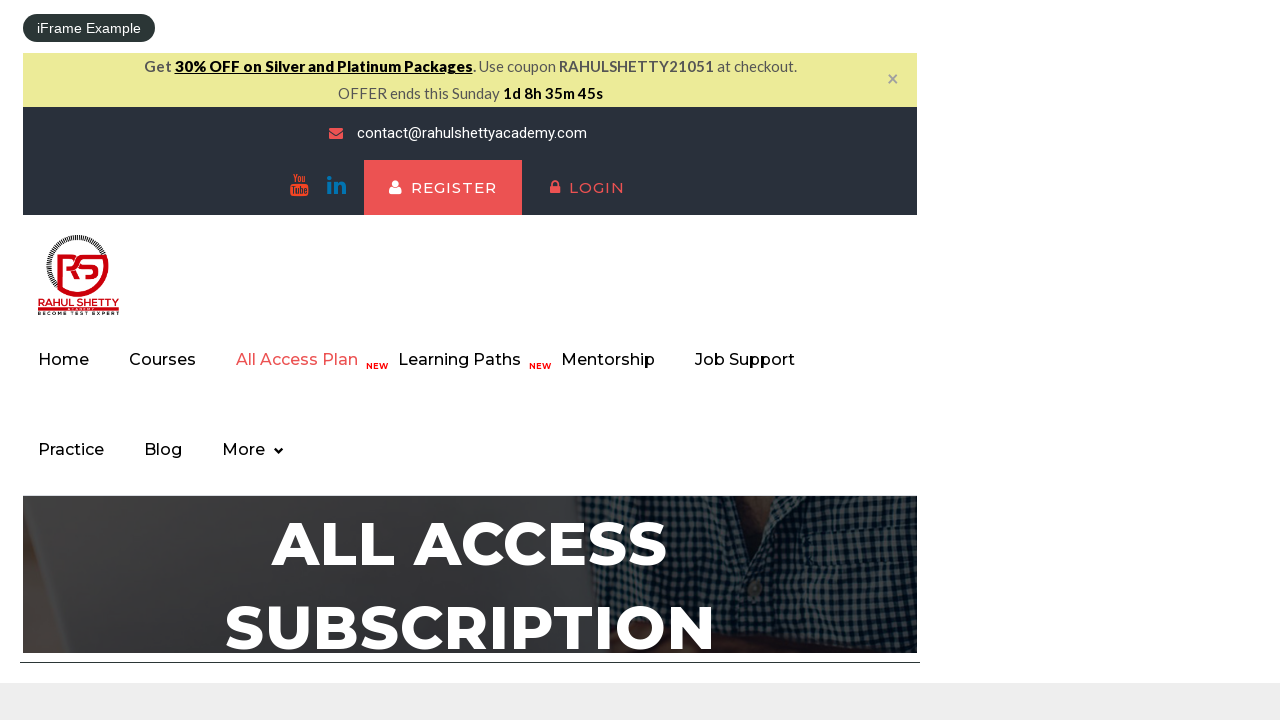